Tests the date picker functionality by entering a date value and submitting it with the Enter key

Starting URL: http://formy-project.herokuapp.com/datepicker

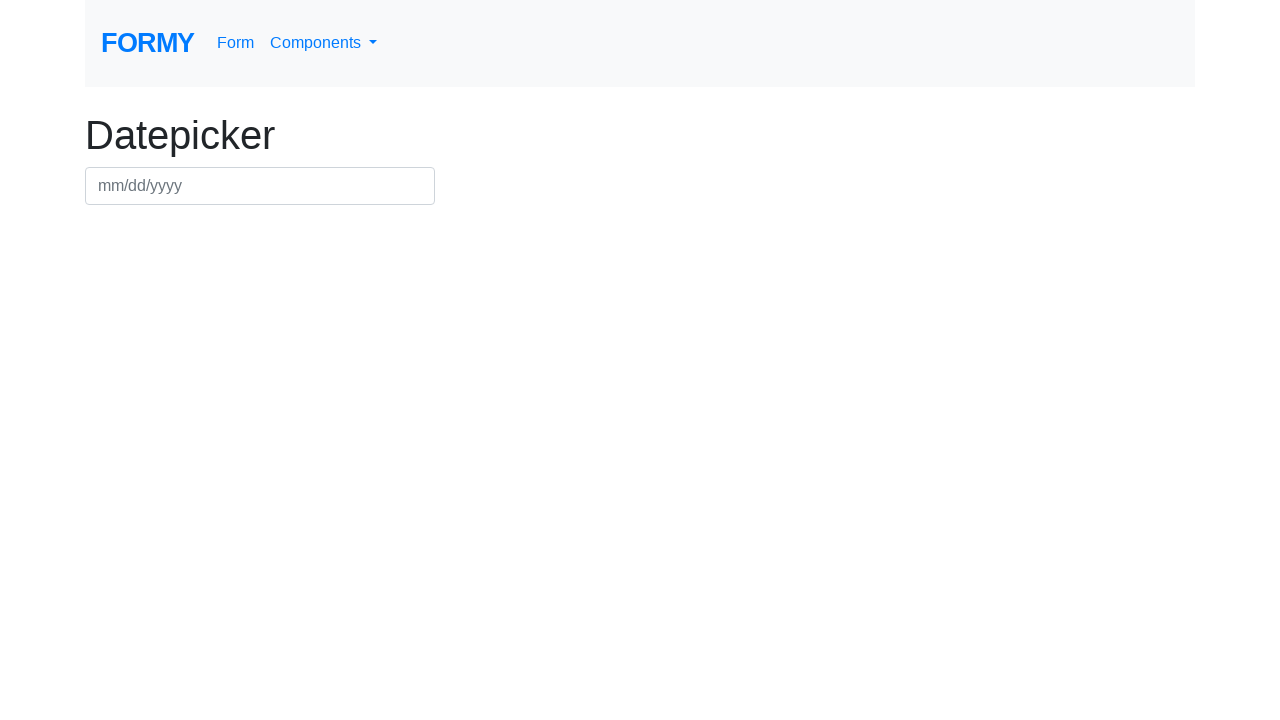

Filled date picker with '03/15/2024' on #datepicker
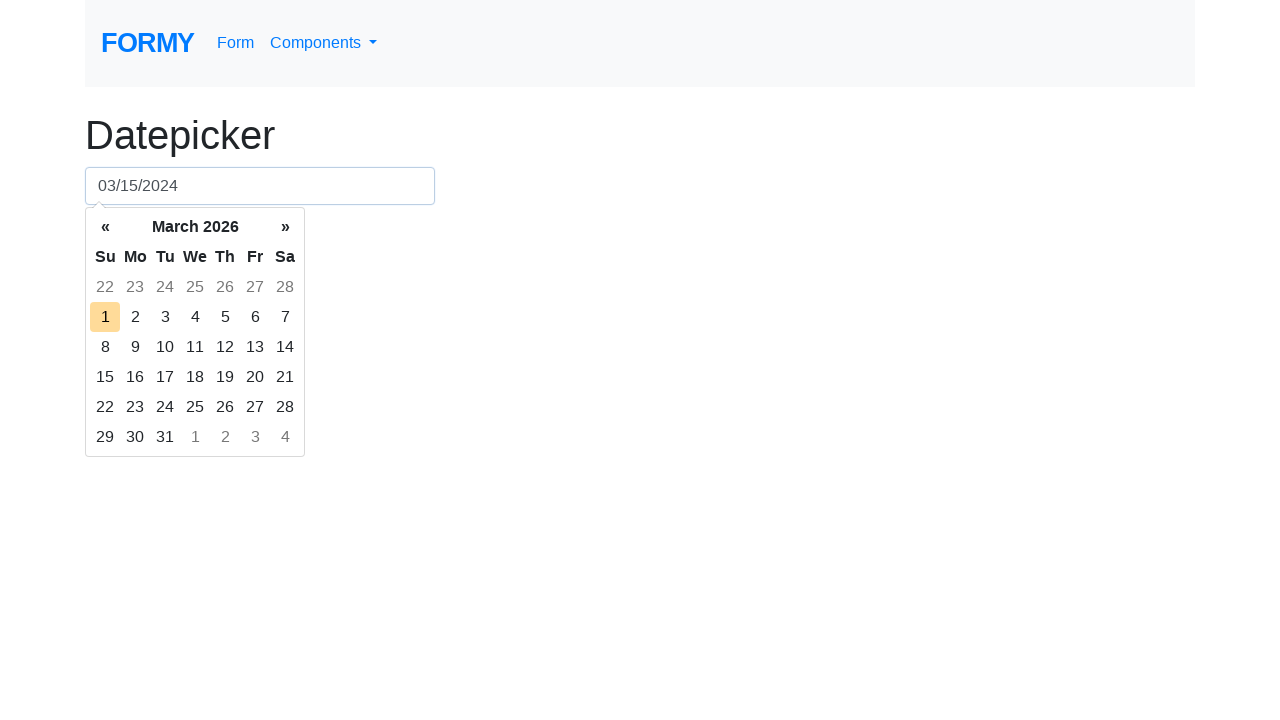

Pressed Enter to submit the date selection on #datepicker
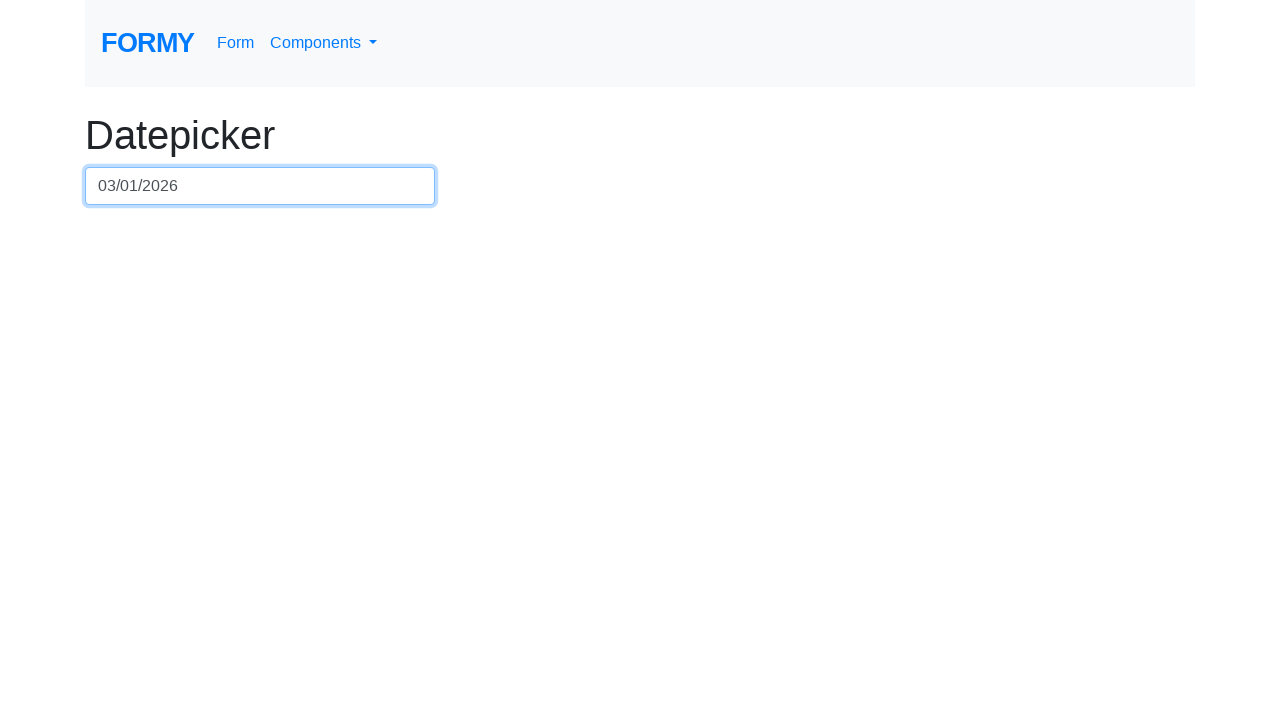

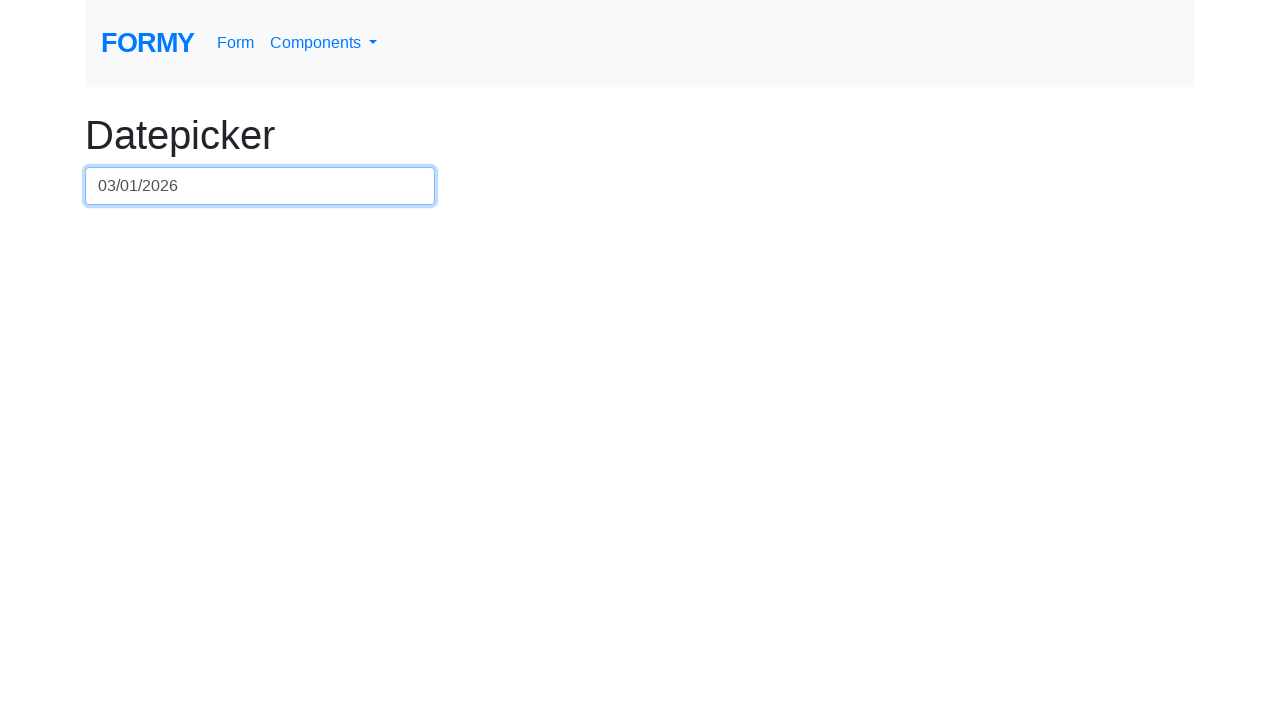